Tests adding a new employee by clicking the add employee button, selecting the new employee, filling in name, phone, and title fields, then saving

Starting URL: https://devmountain-qa.github.io/employee-manager/1.2_Version/index.html

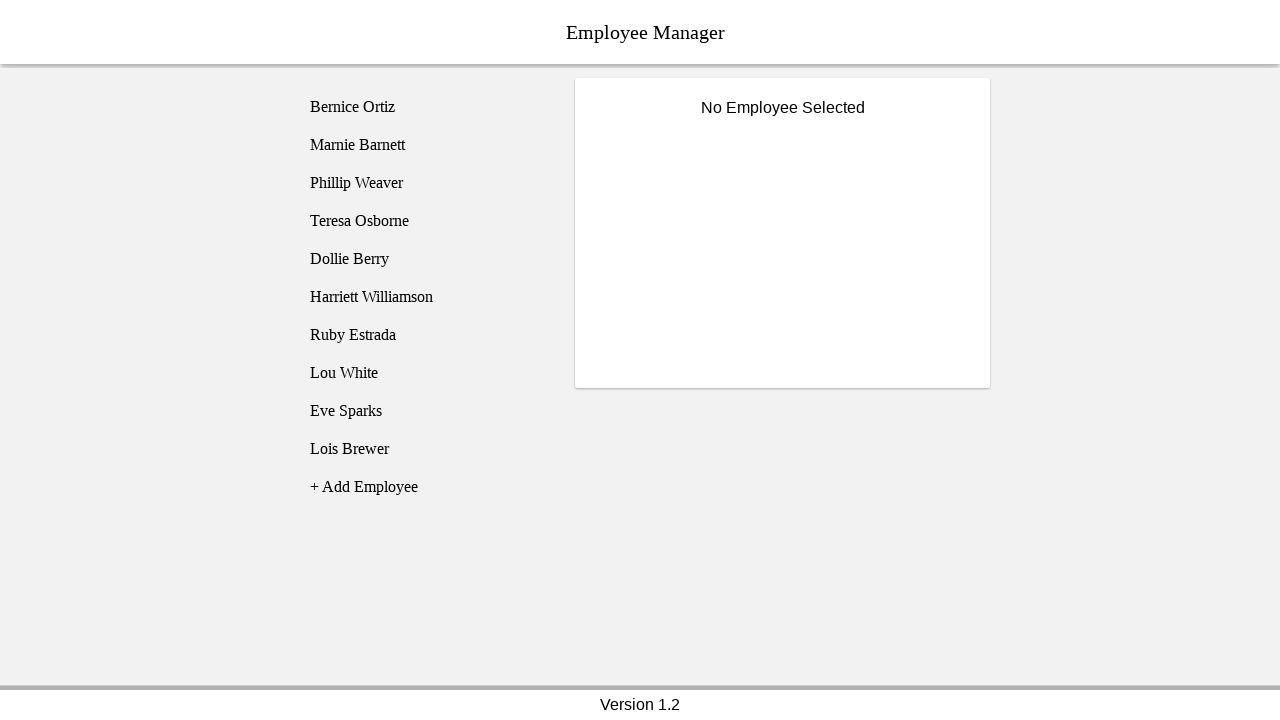

Page header loaded
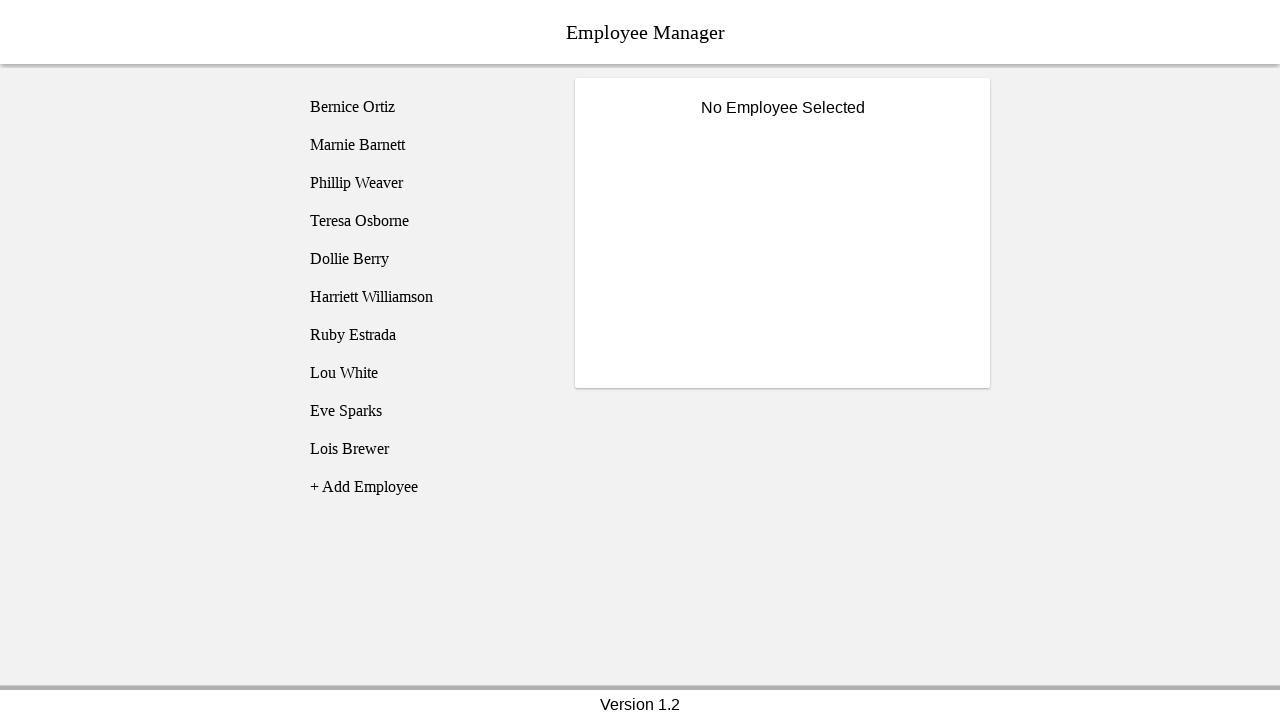

Clicked add employee button at (425, 487) on [name='addEmployee']
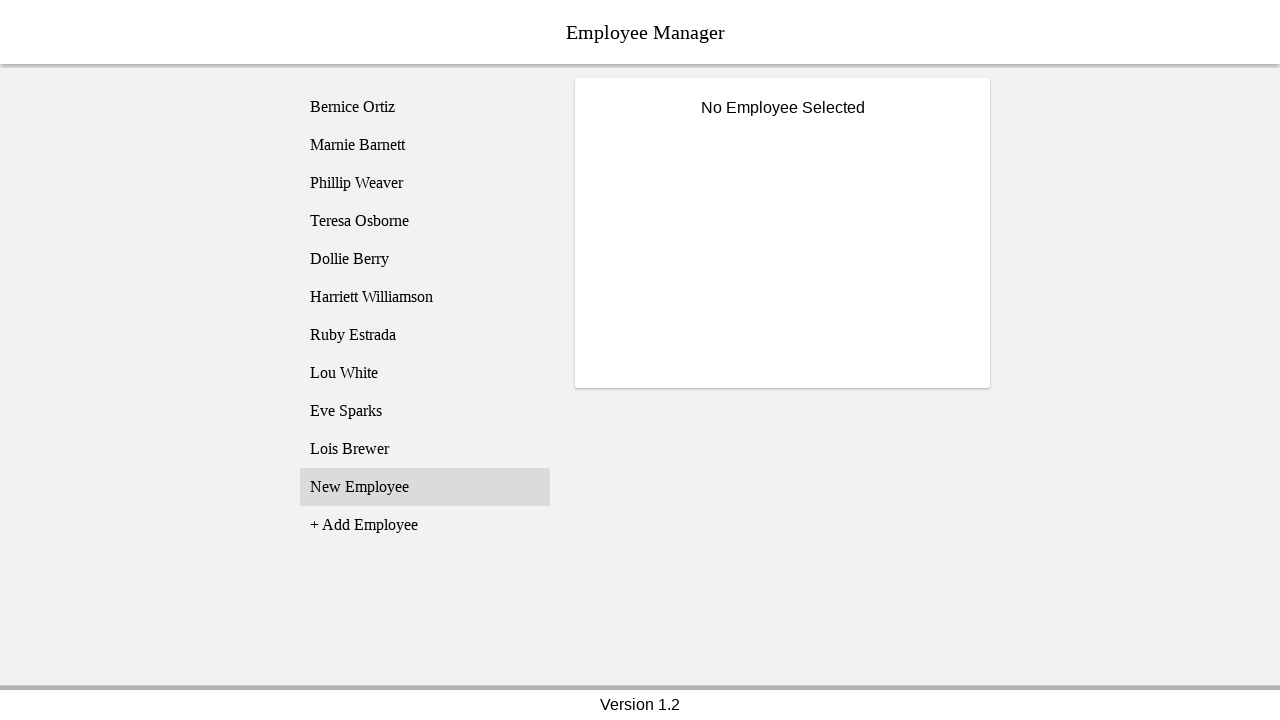

Selected new employee entry at (425, 487) on [name='employee11']
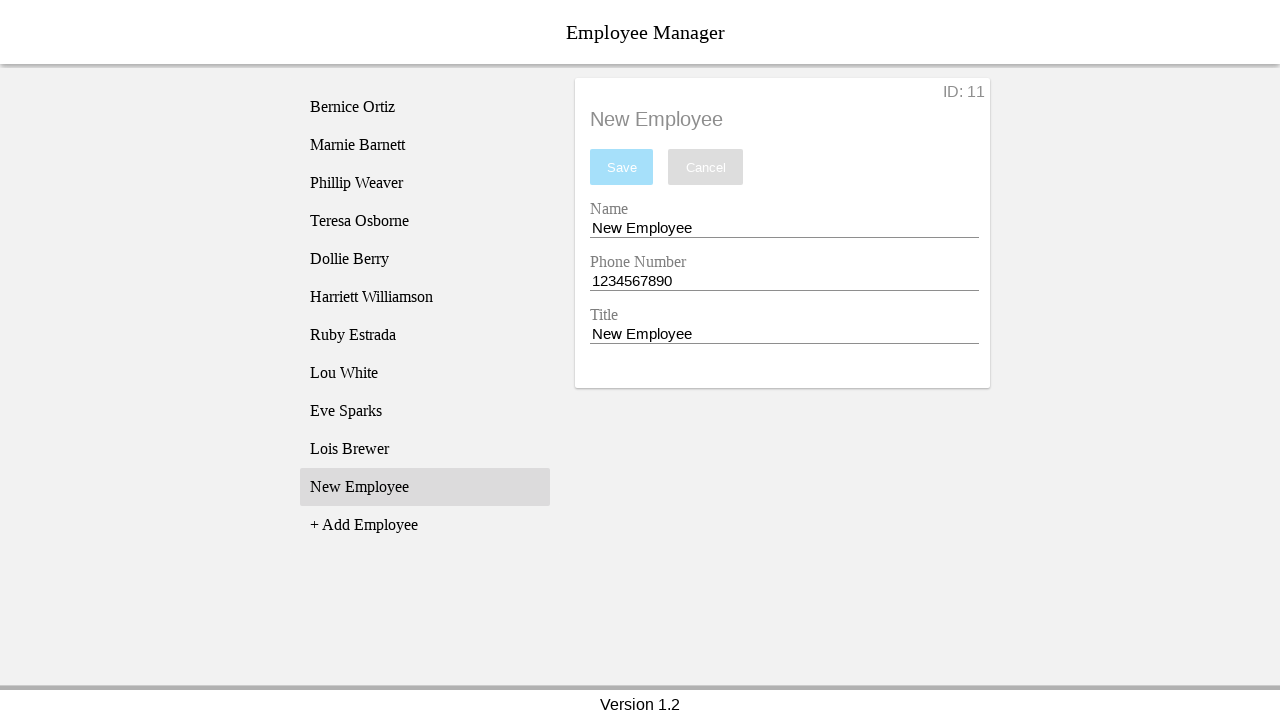

Clicked name entry field at (784, 228) on [name='nameEntry']
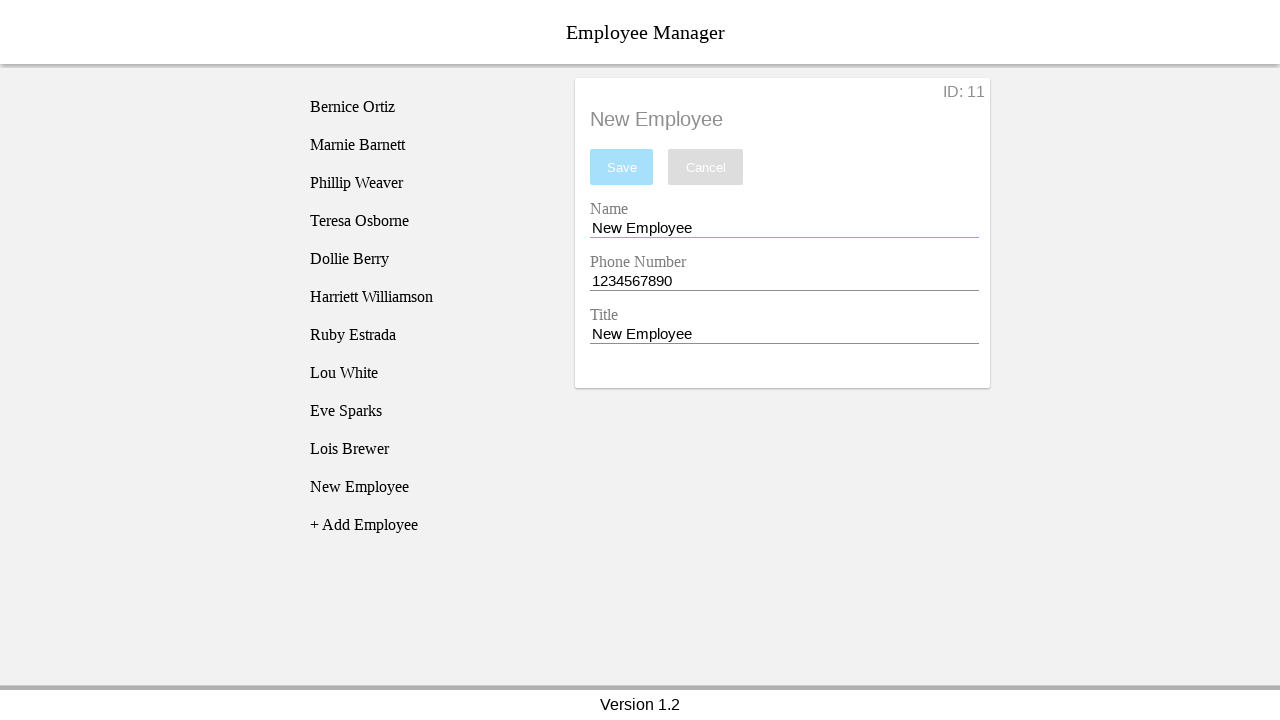

Filled name field with 'Hayden James' on [name='nameEntry']
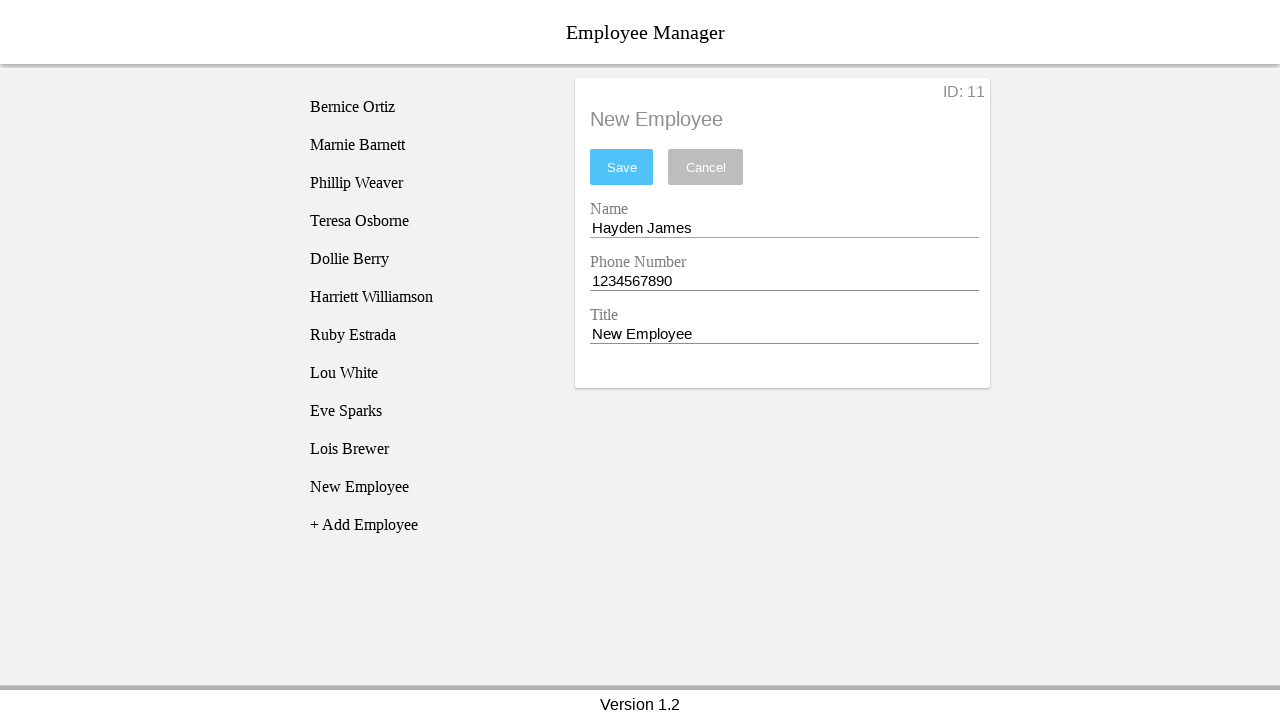

Clicked phone entry field at (784, 281) on [name='phoneEntry']
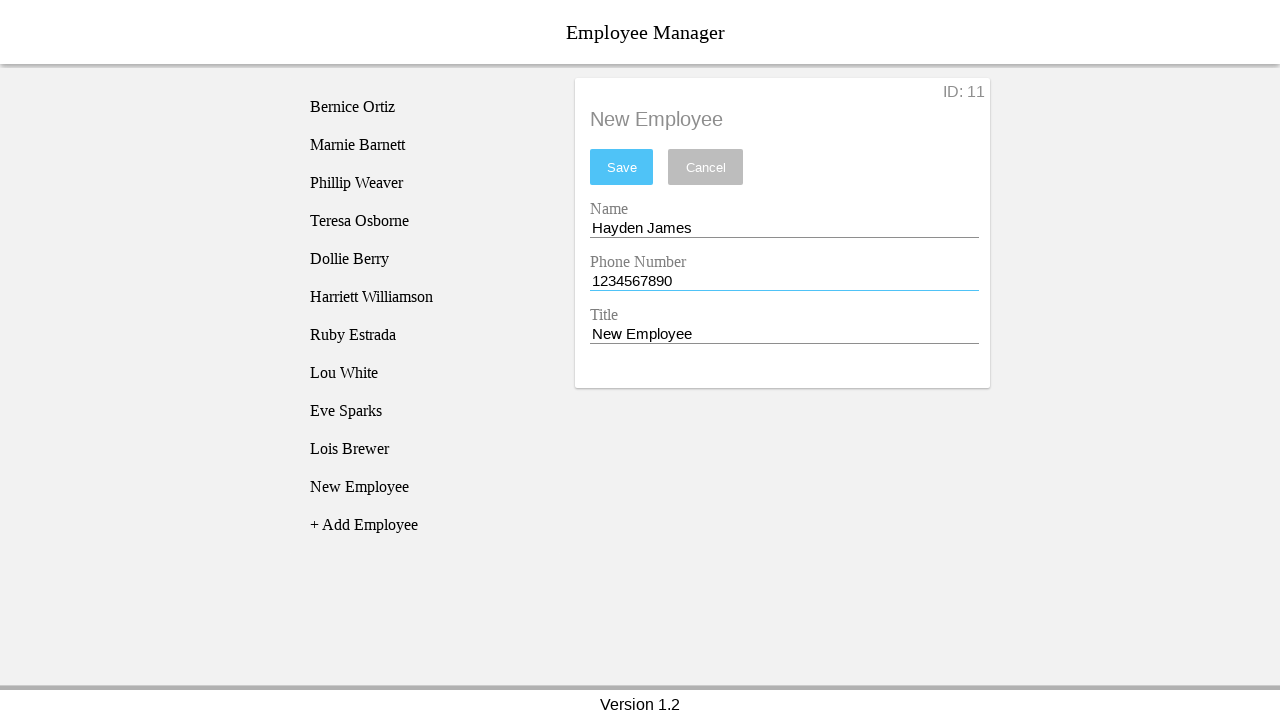

Filled phone field with '8018776224' on [name='phoneEntry']
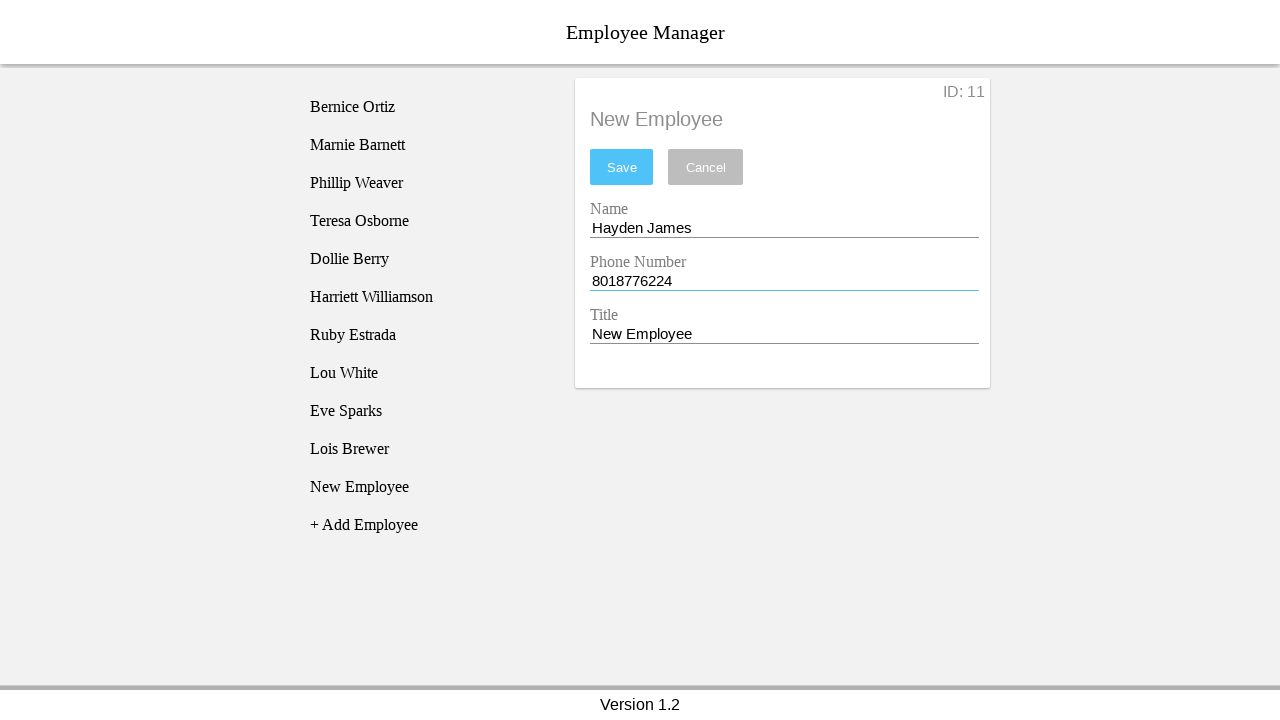

Clicked title entry field at (784, 334) on [name='titleEntry']
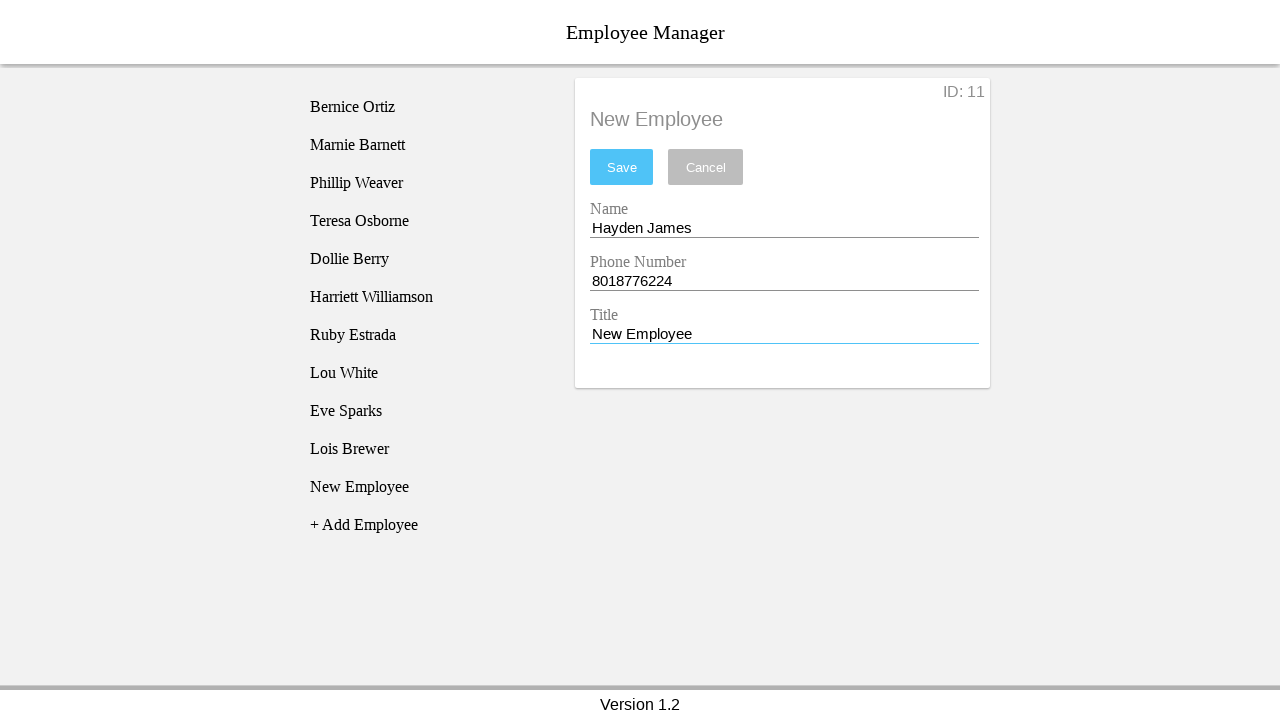

Filled title field with 'Copywriter' on [name='titleEntry']
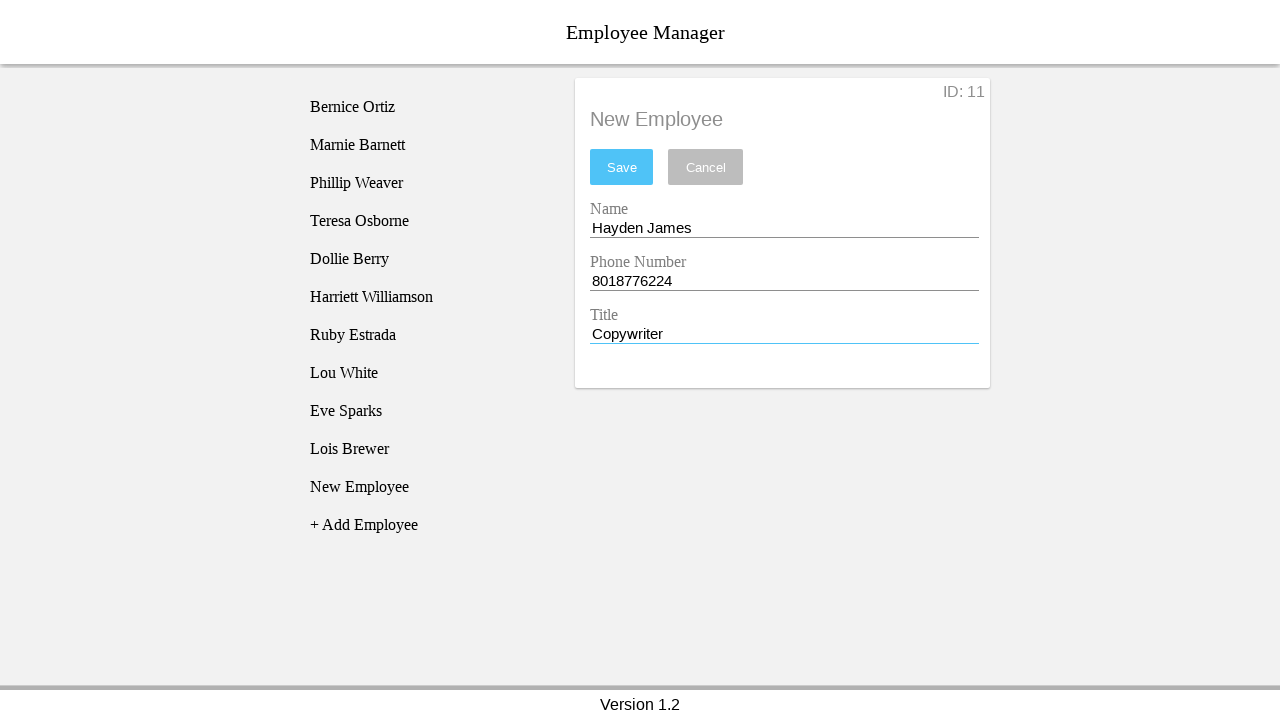

Clicked save button to save employee at (622, 167) on xpath=//button[@id='saveBtn']
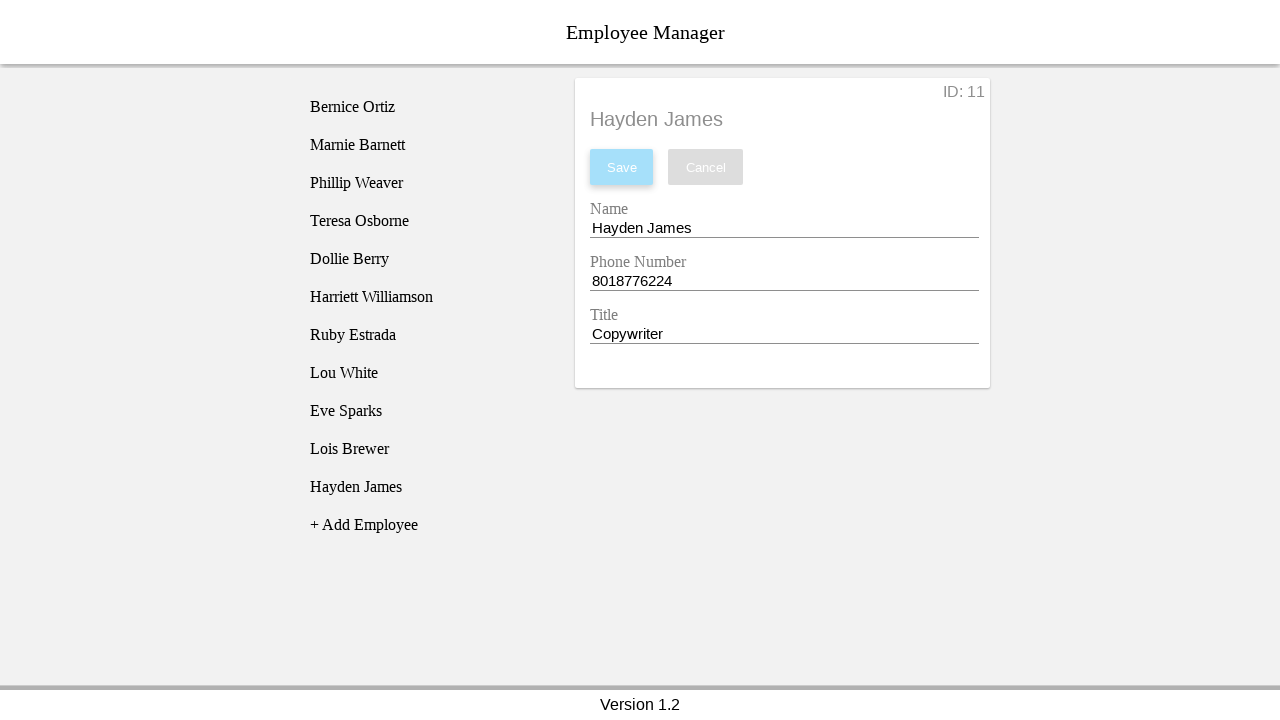

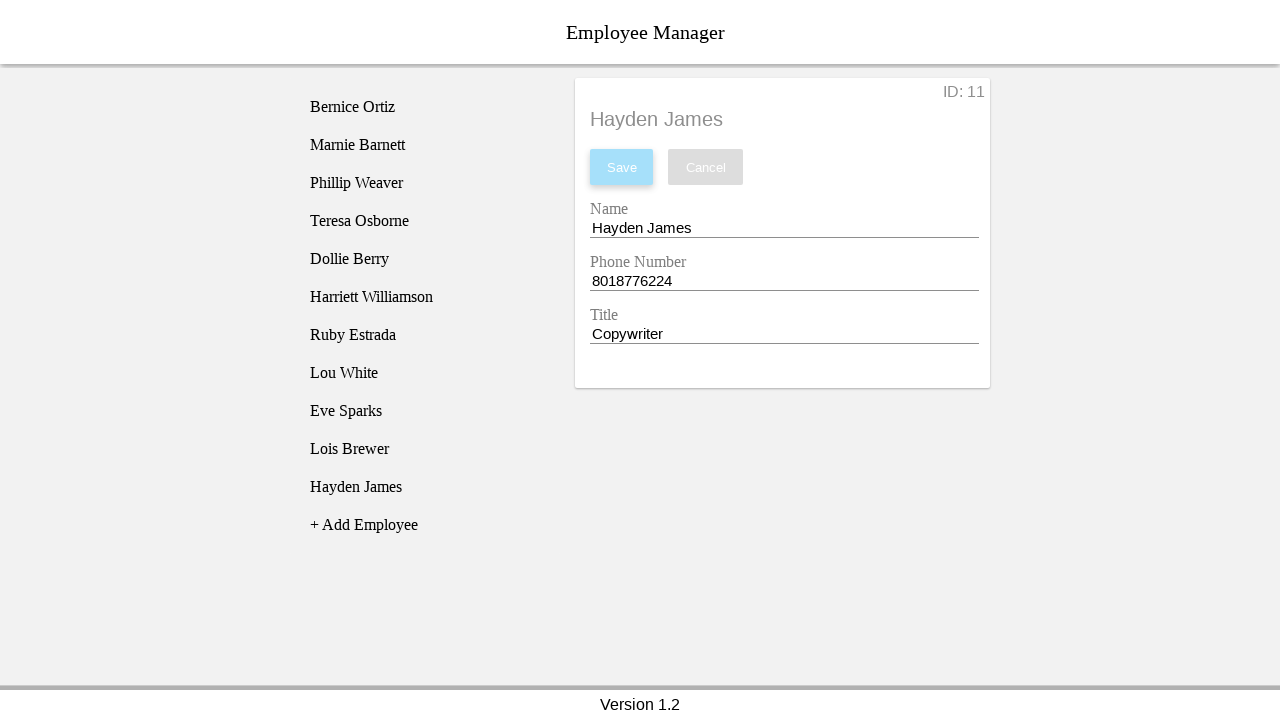